Tests checkbox functionality by clicking a checkbox, verifying its selection state, toggling it off, and counting all checkboxes on the page

Starting URL: https://rahulshettyacademy.com/AutomationPractice/

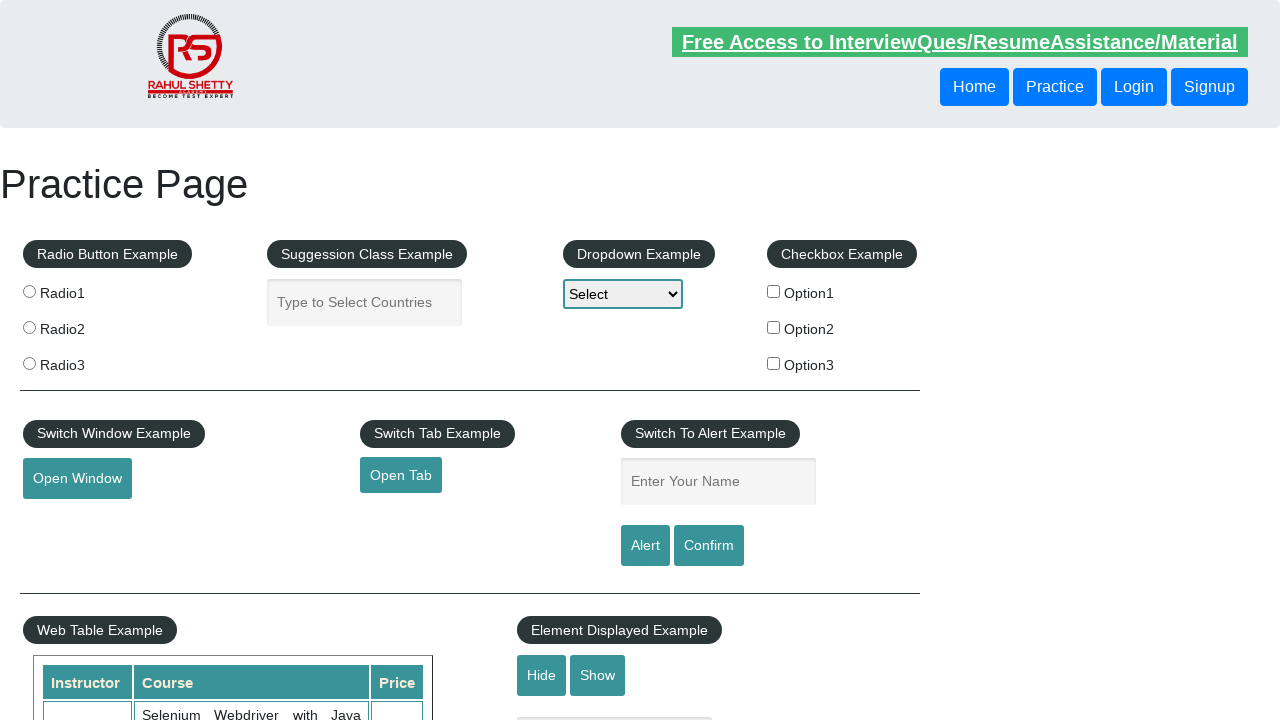

Clicked checkbox option 1 at (774, 291) on #checkBoxOption1
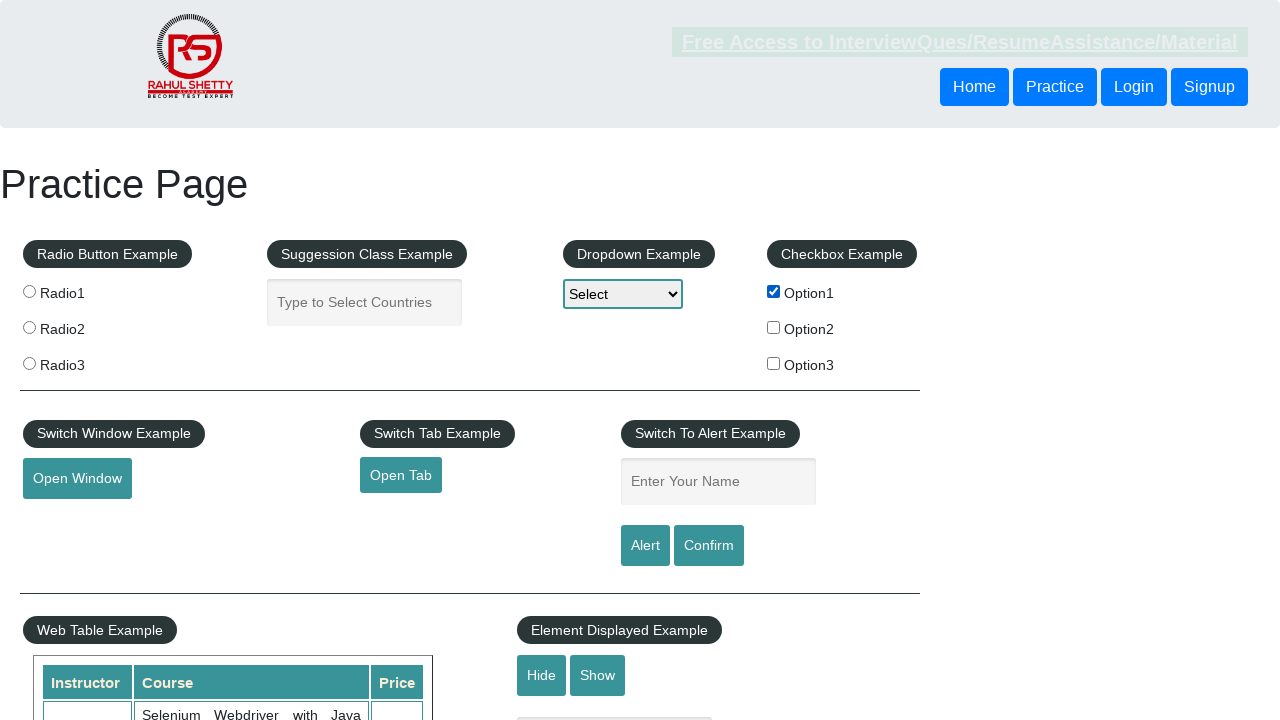

Verified checkbox option 1 is selected
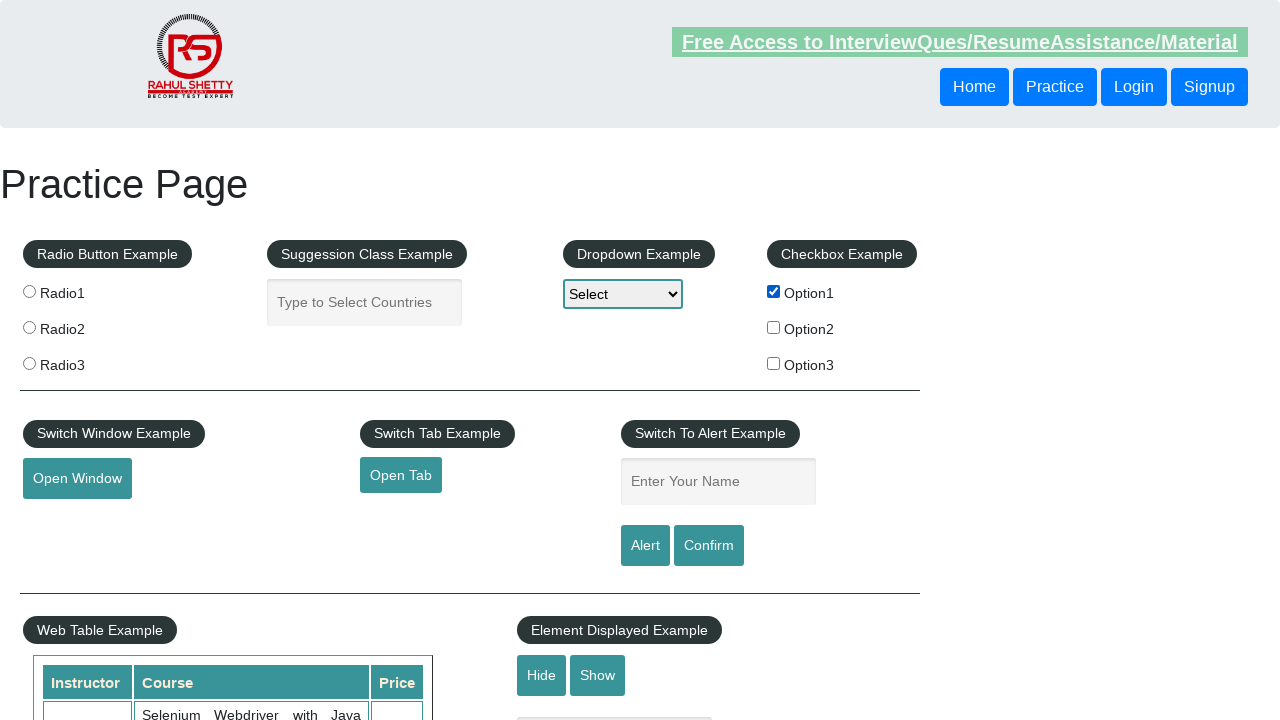

Toggled checkbox option 1 off at (774, 291) on #checkBoxOption1
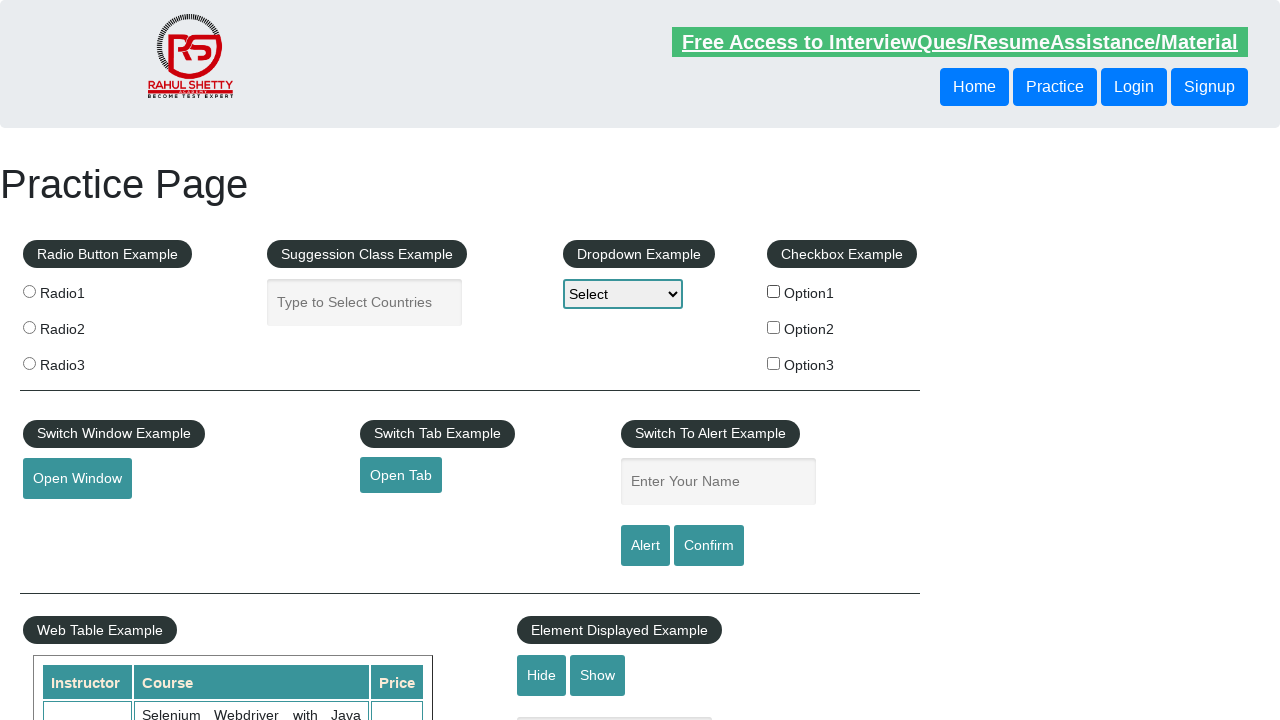

Located all checkboxes on the page
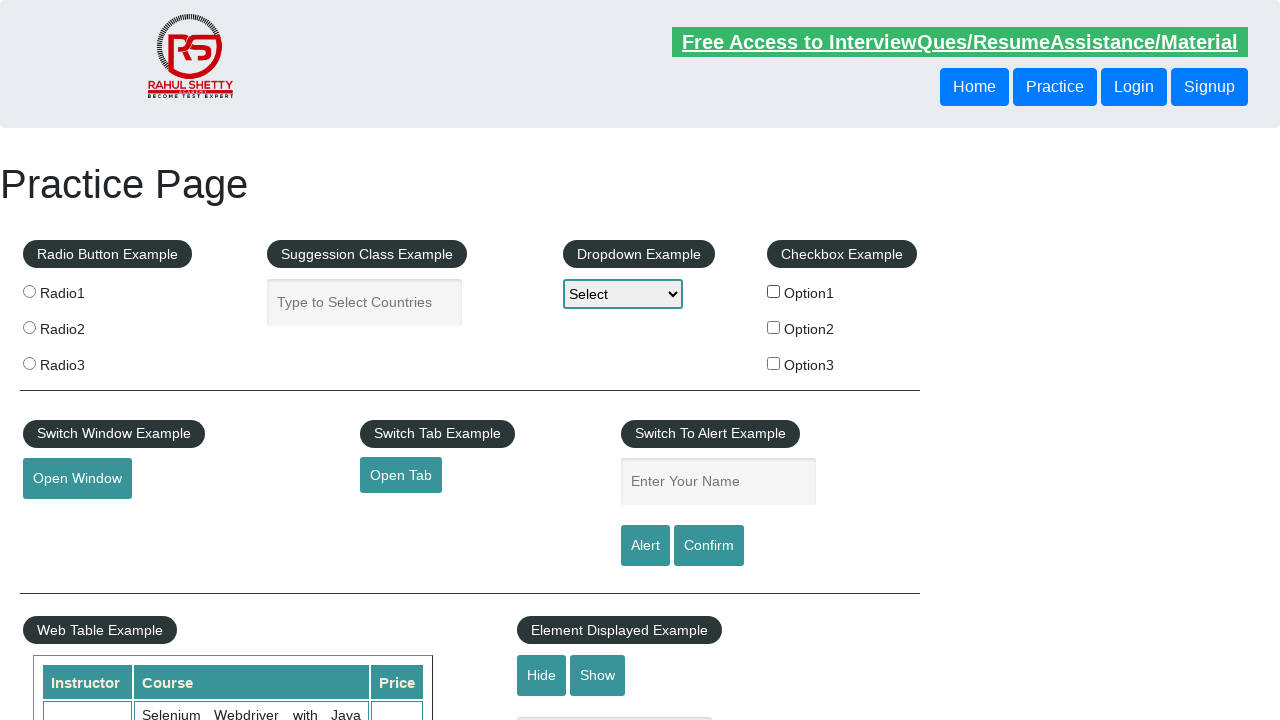

Counted 3 total checkboxes on the page
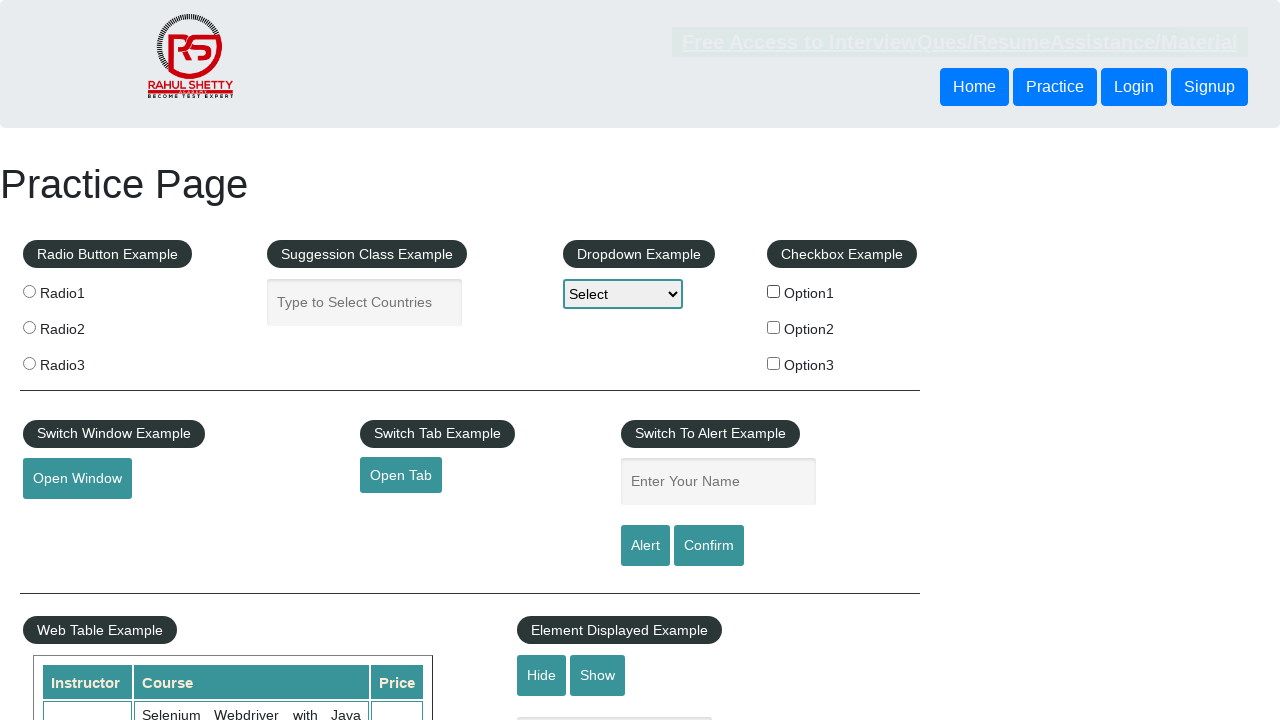

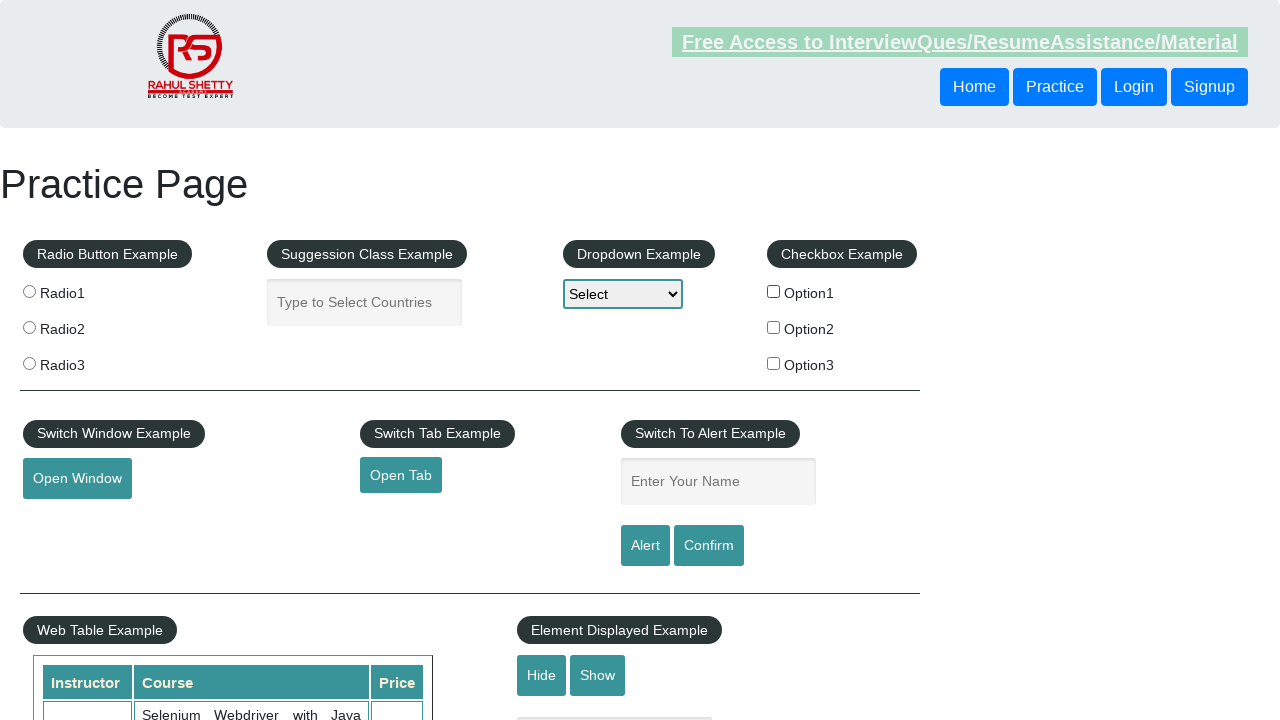